Navigates to Broken Images page and verifies images are present on the page.

Starting URL: http://the-internet.herokuapp.com/

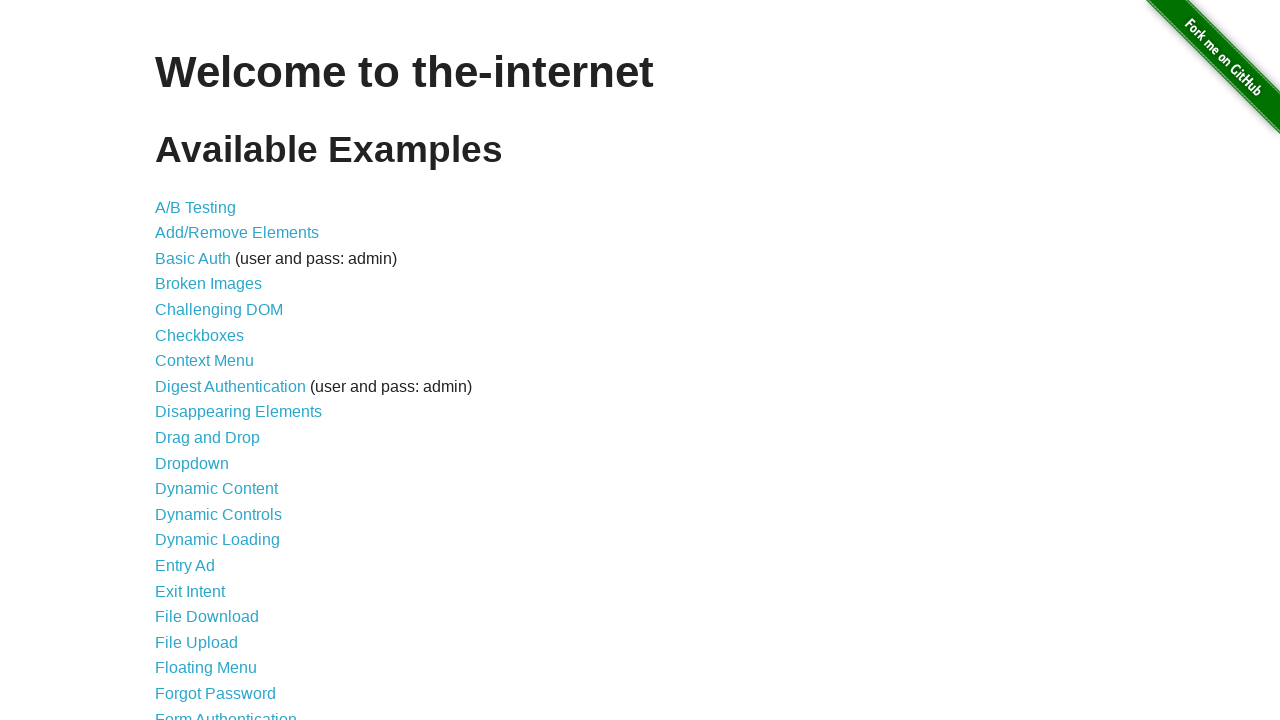

Clicked on Broken Images link at (208, 284) on a:text('Broken Images')
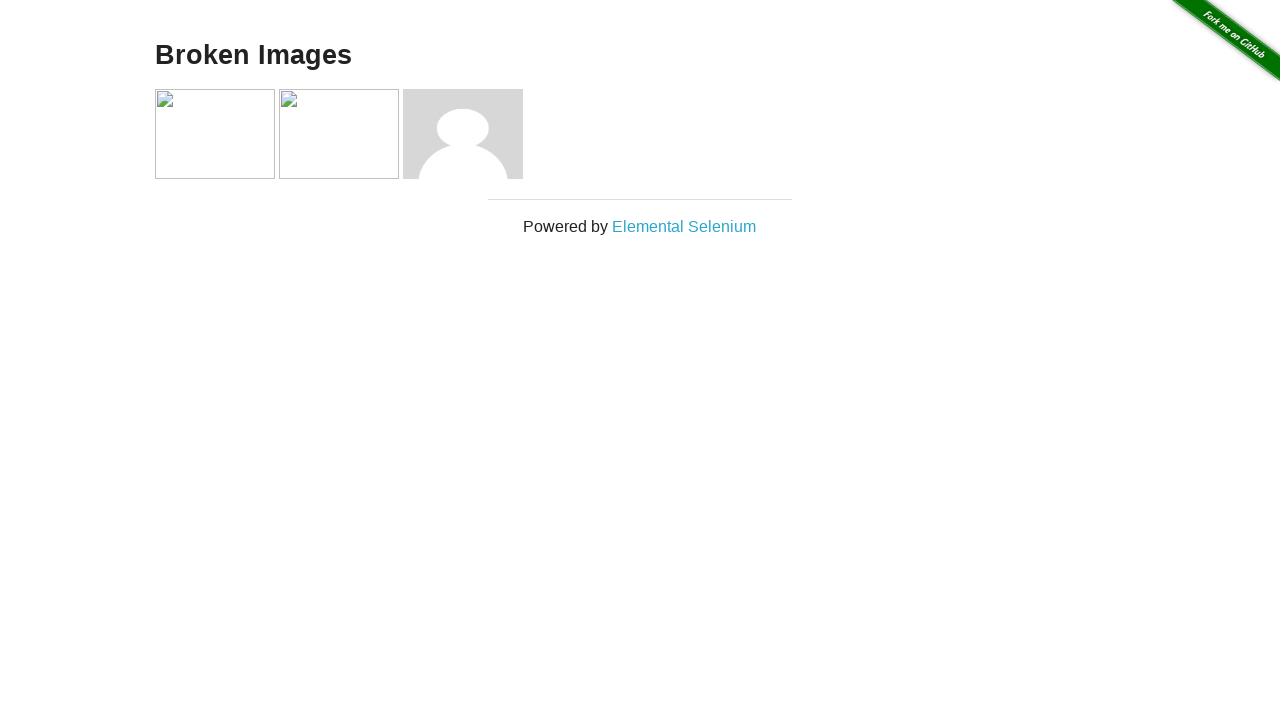

Broken Images page loaded with images displayed
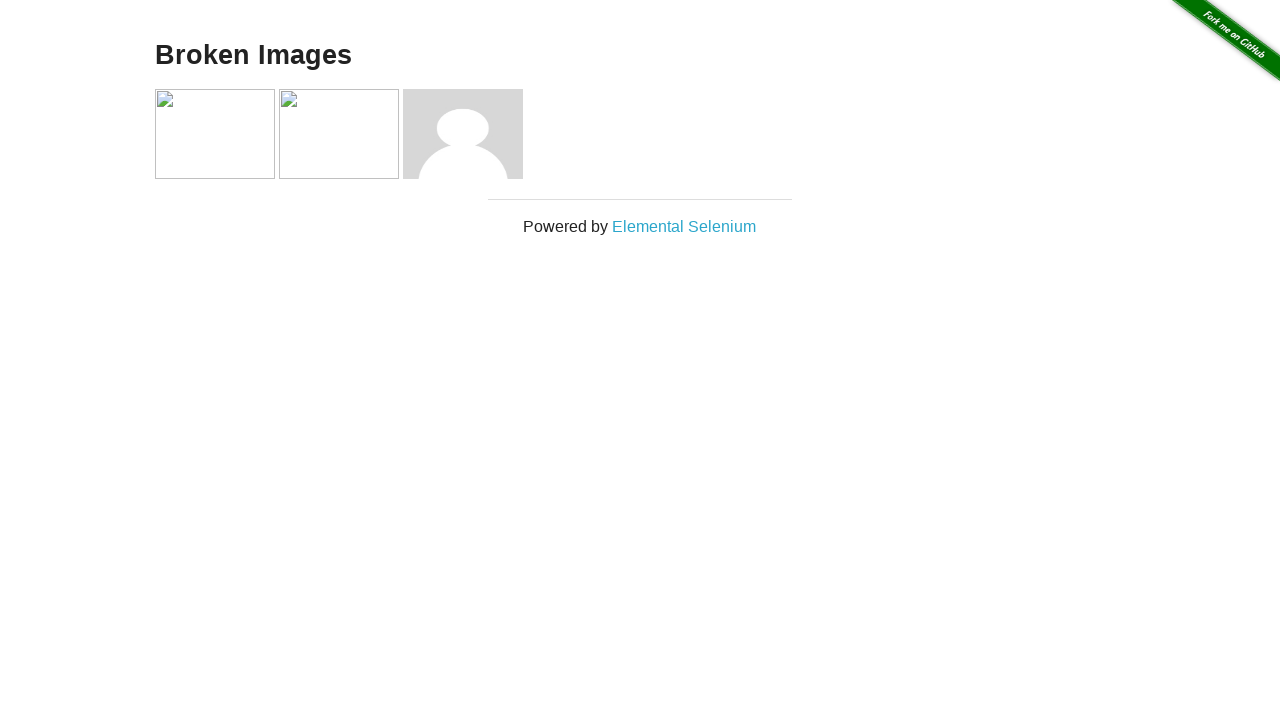

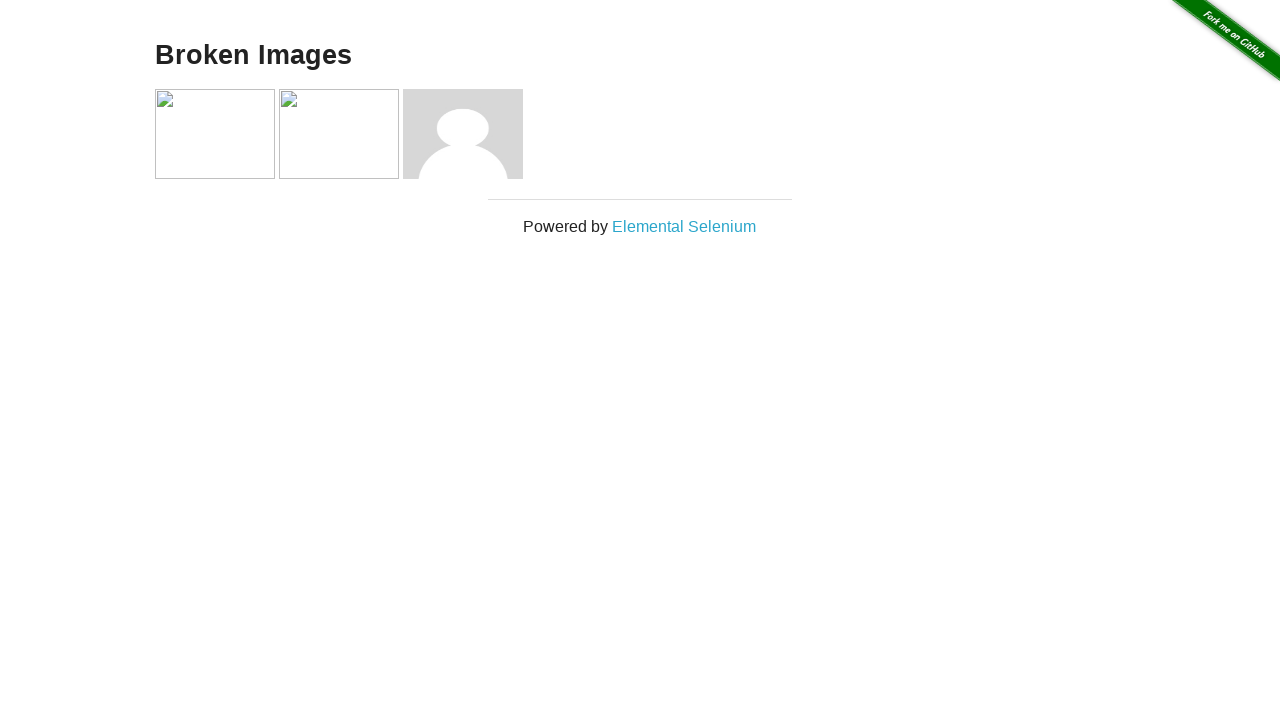